Tests product filtering functionality by selecting a category from dropdown and then clearing the filters

Starting URL: https://camp-essential.netlify.app/products

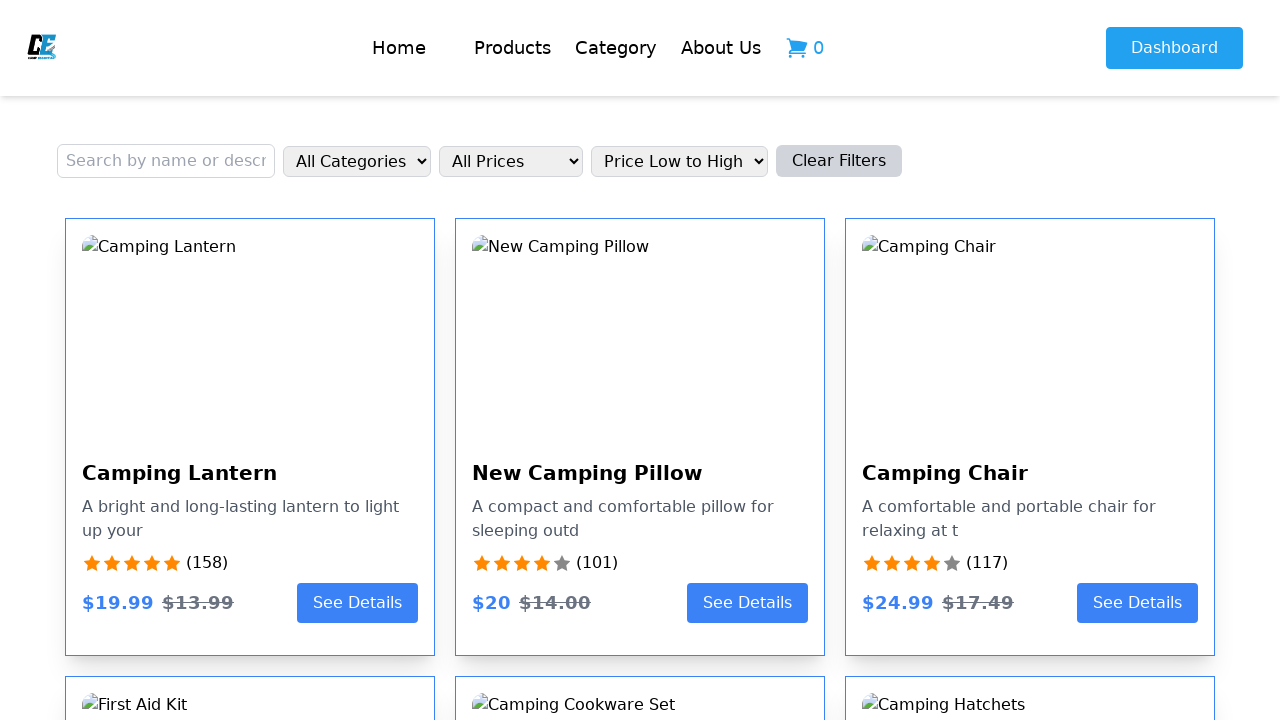

Selected 4th category option from dropdown on (//select[contains(@class, 'border border-gray-300 px-2 py-1 rounded-md w-full s
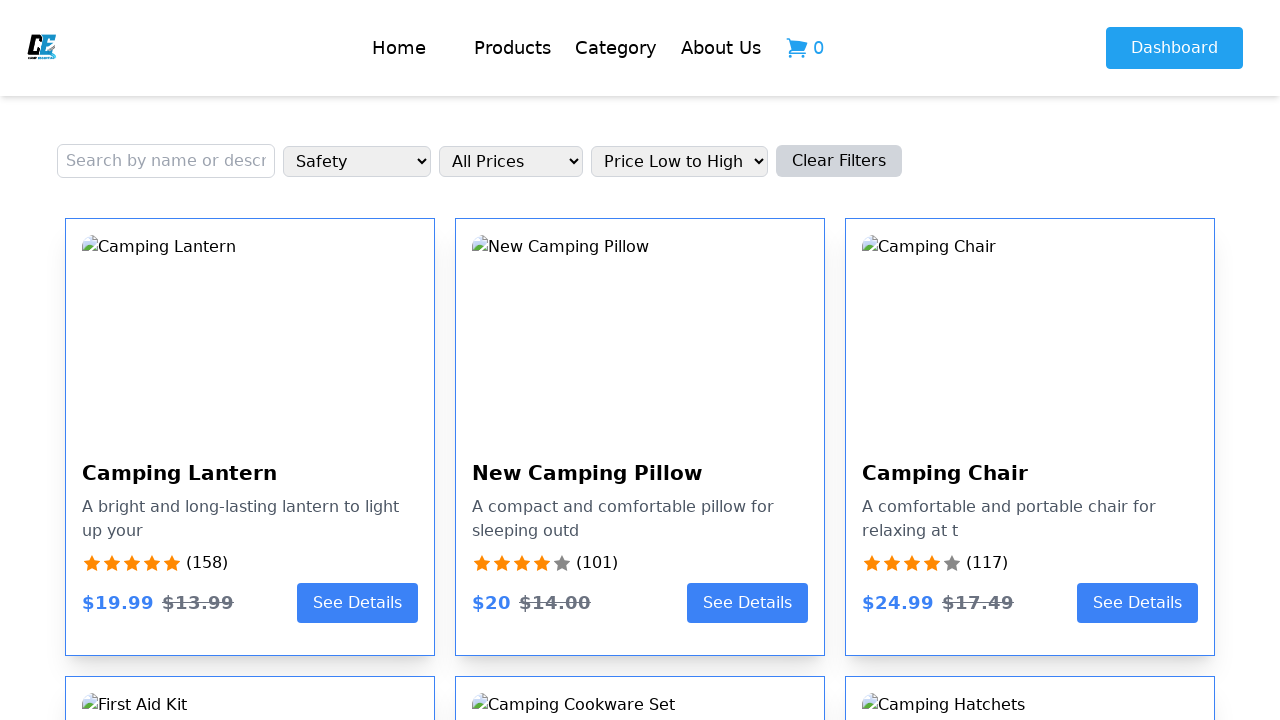

Clicked Clear Filters button to reset product filtering at (839, 161) on xpath=//button[text()='Clear Filters']
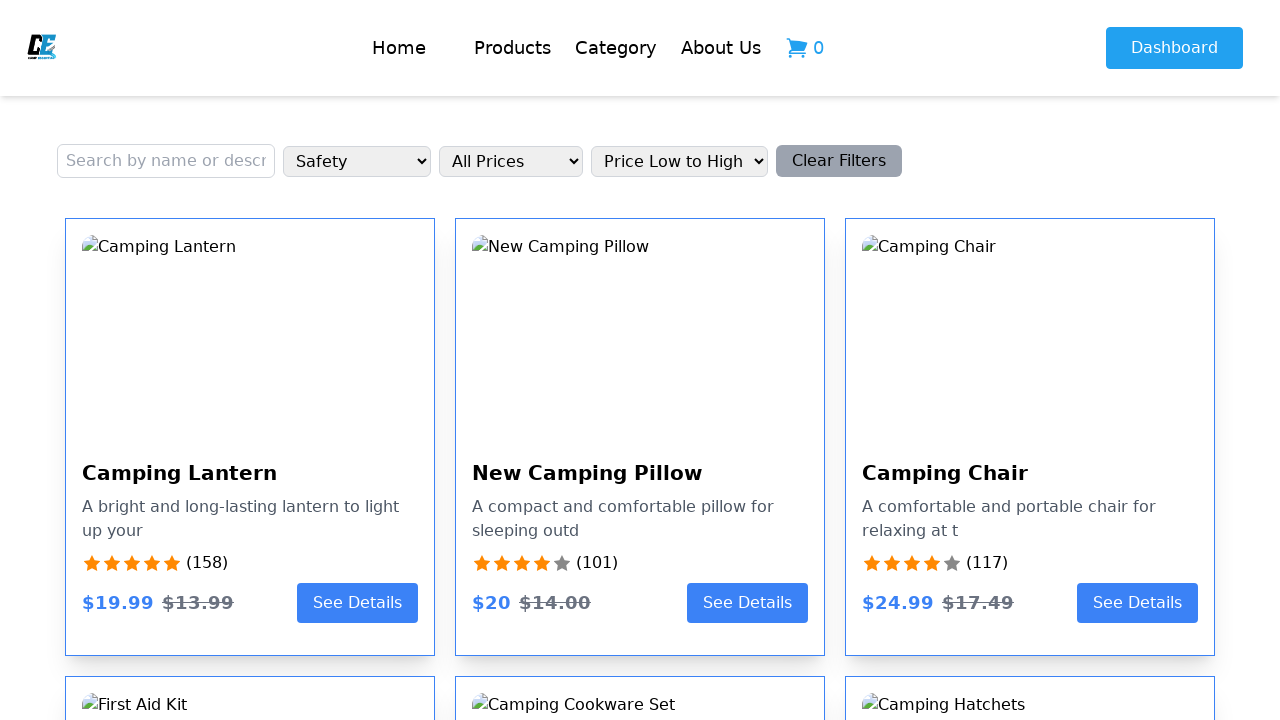

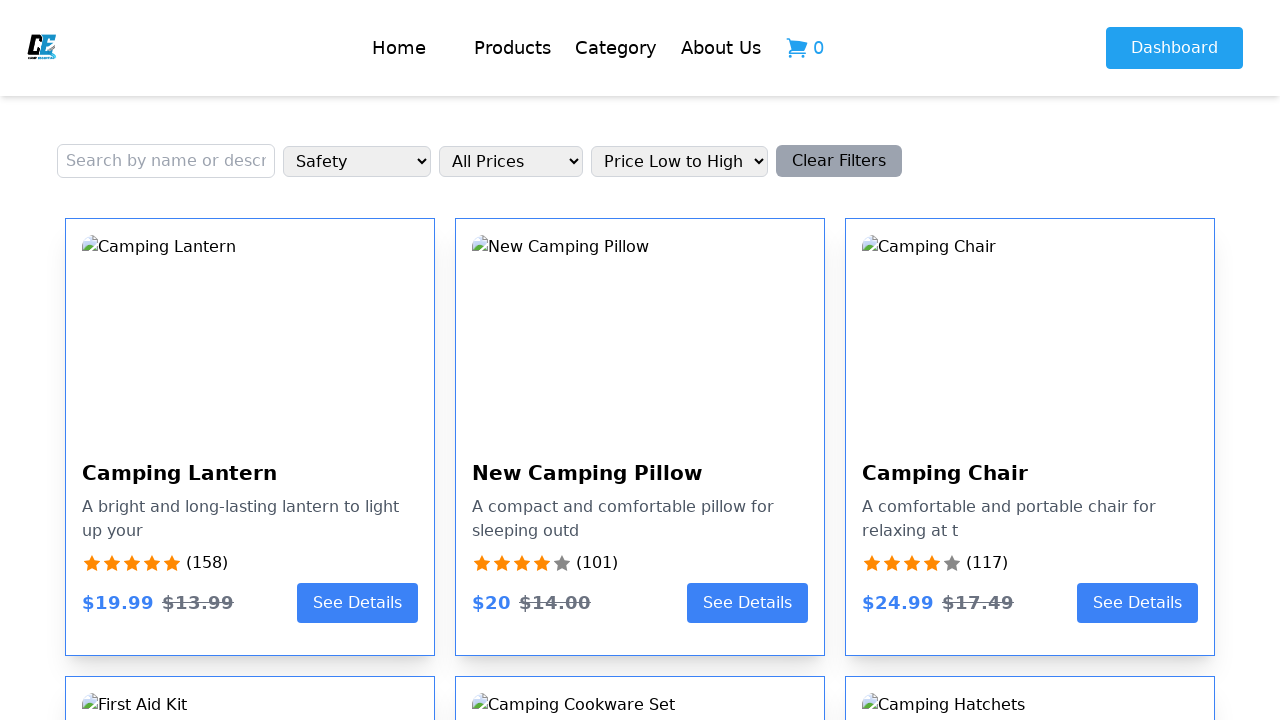